Tests checkbox interactions by clicking checkboxes multiple times and verifying their selected state

Starting URL: http://the-internet.herokuapp.com/checkboxes

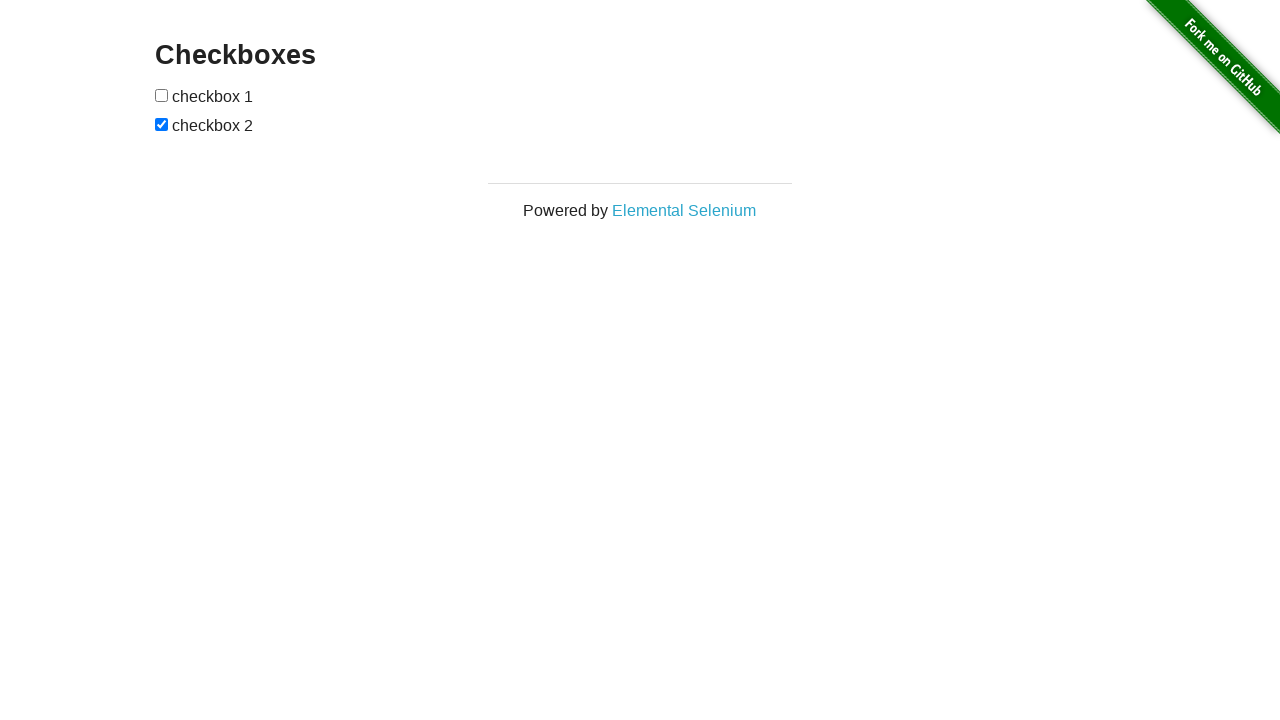

Located the first checkbox element
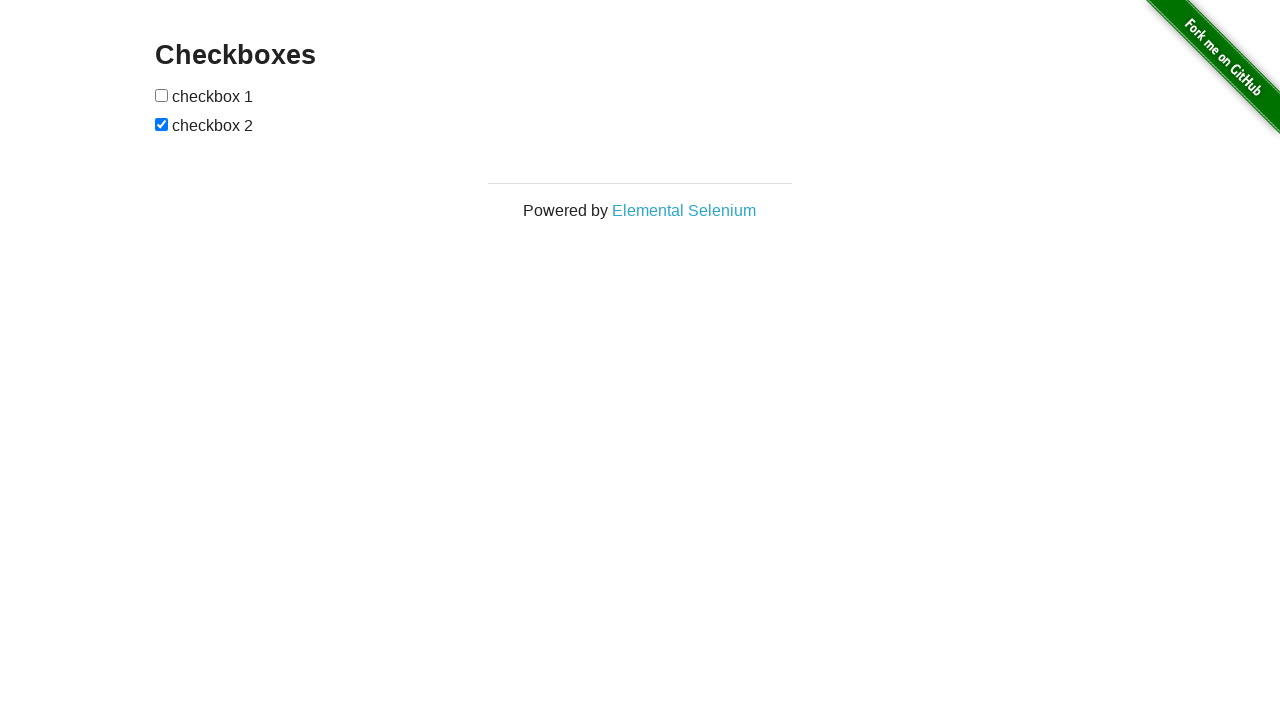

Clicked the first checkbox to select it at (162, 95) on input[type='checkbox'] >> nth=0
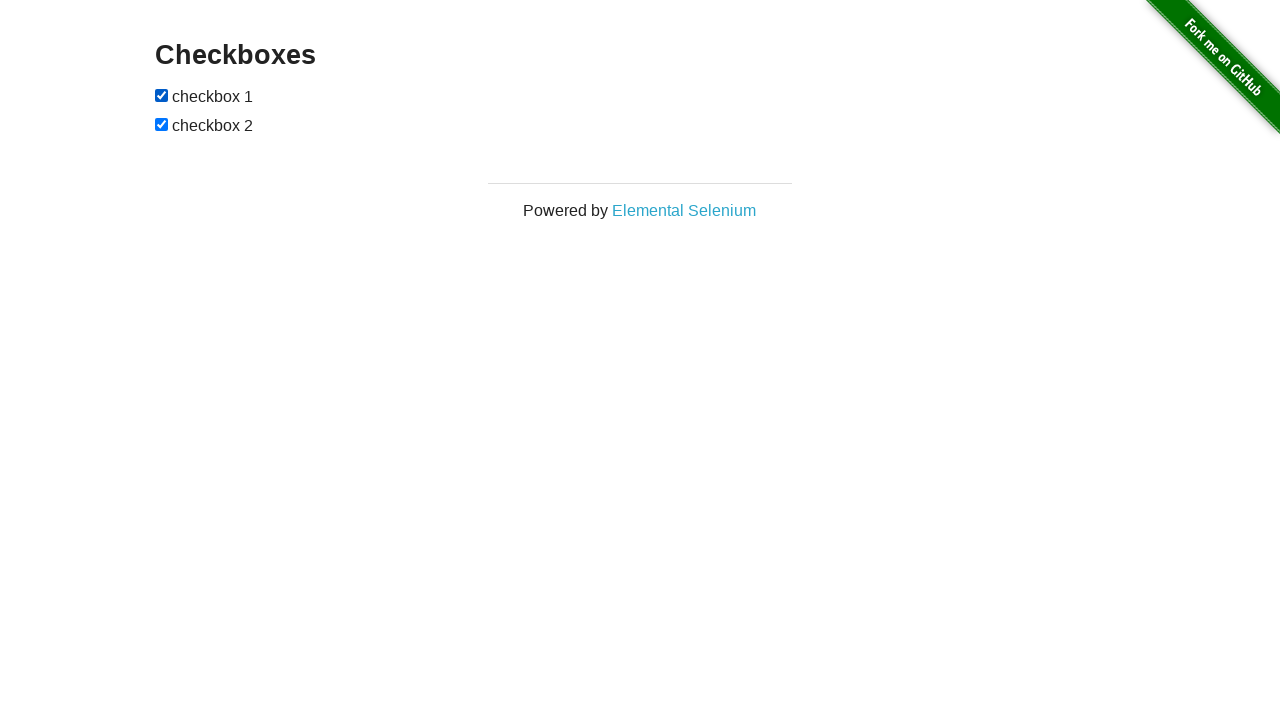

Clicked the checkbox again to toggle its state at (162, 95) on input[type='checkbox'] >> nth=0
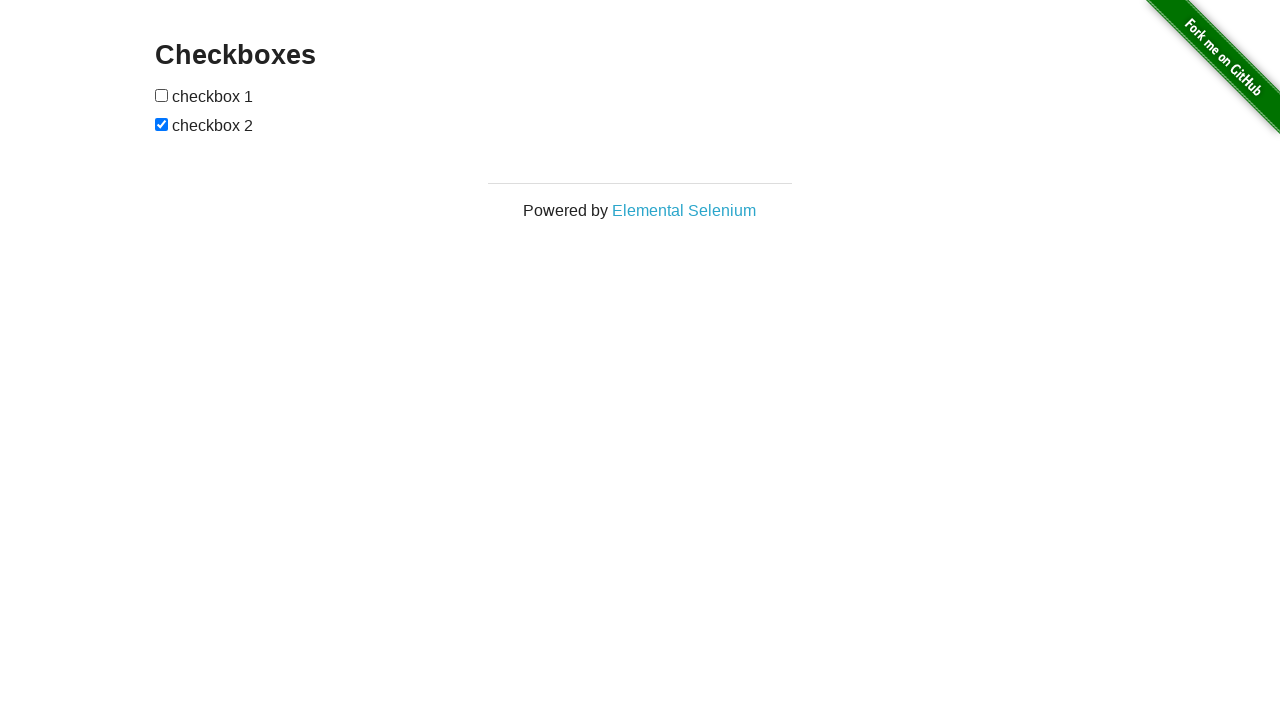

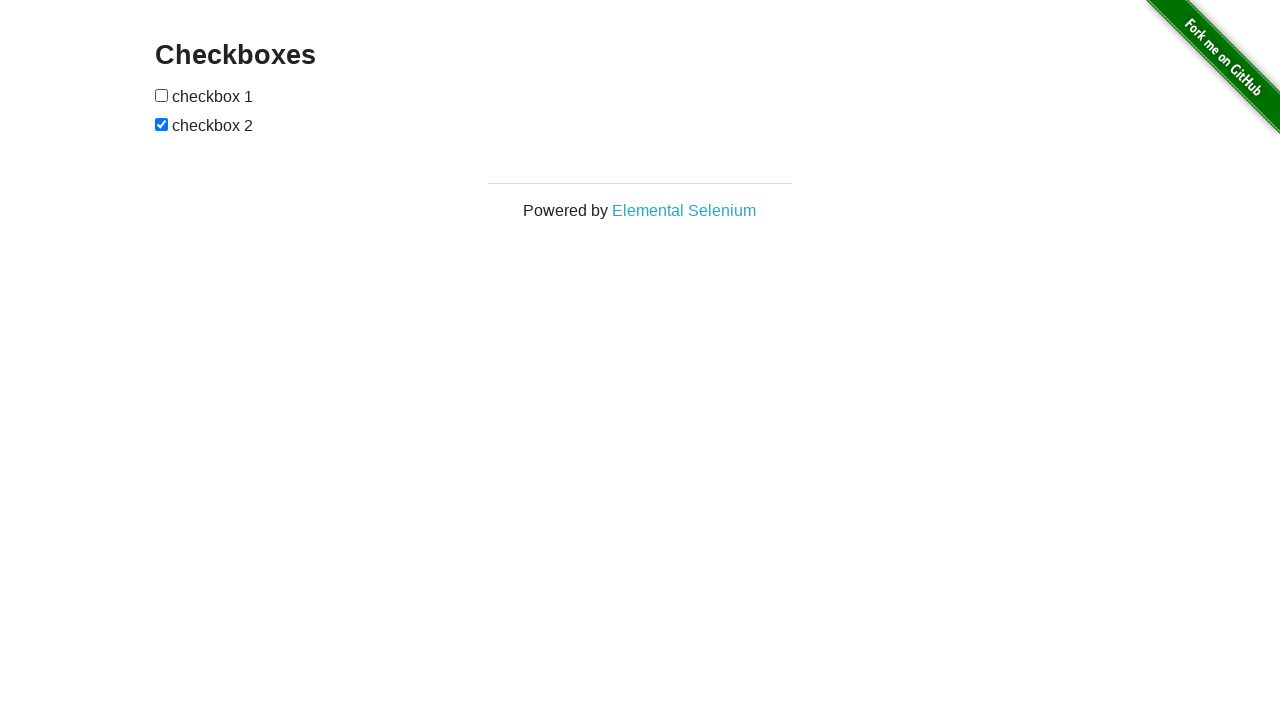